Tests jQuery UI drag and drop functionality by dragging an element and dropping it onto a target area within an iframe

Starting URL: https://jqueryui.com/droppable

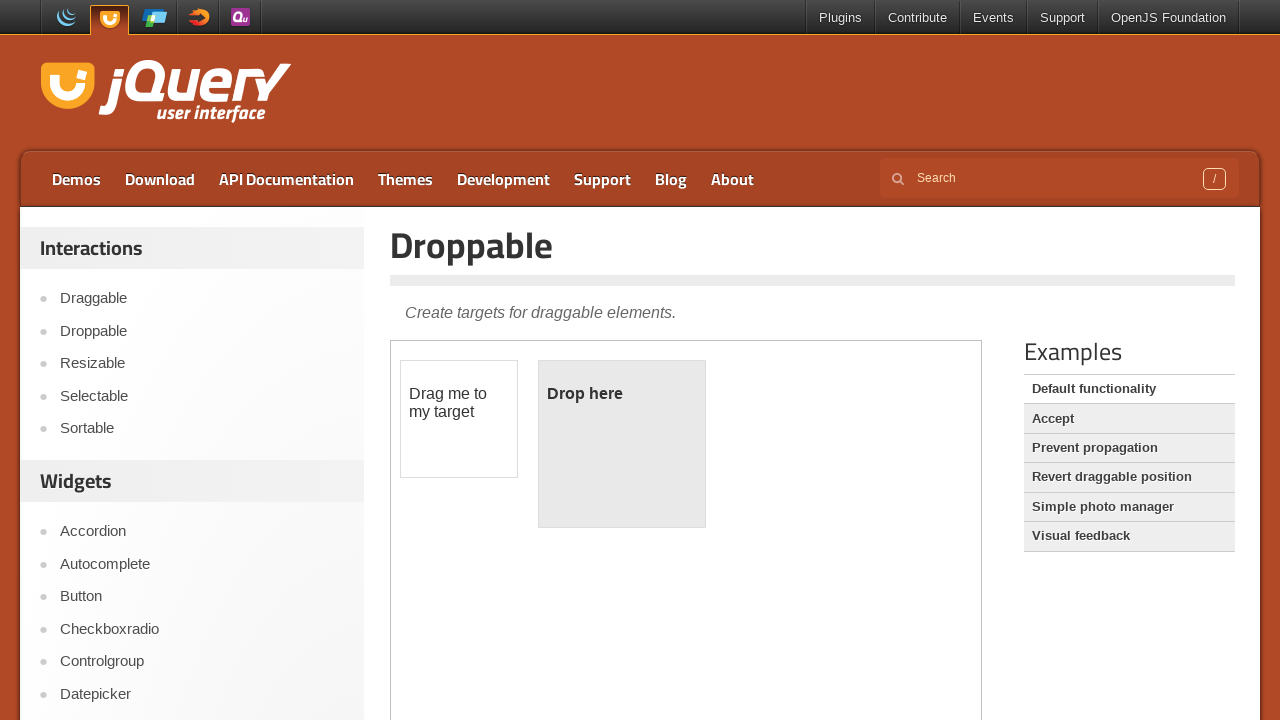

Located iframe containing drag and drop demo
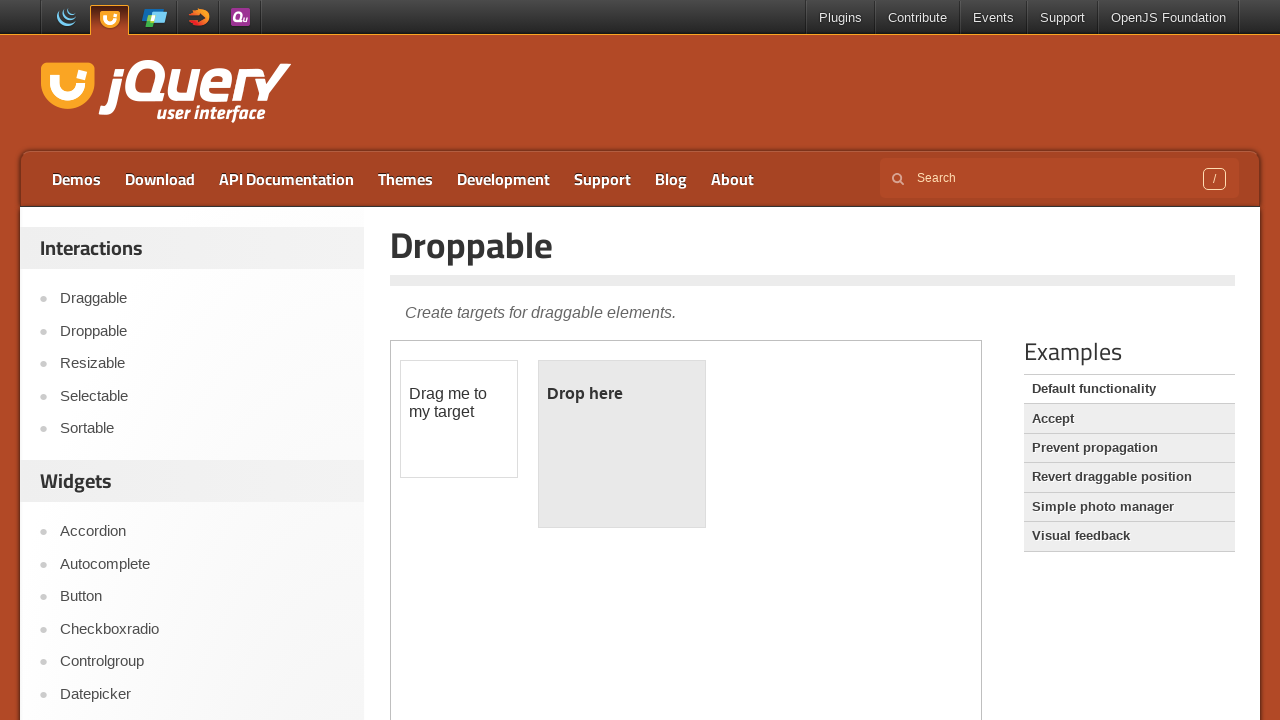

Located draggable element
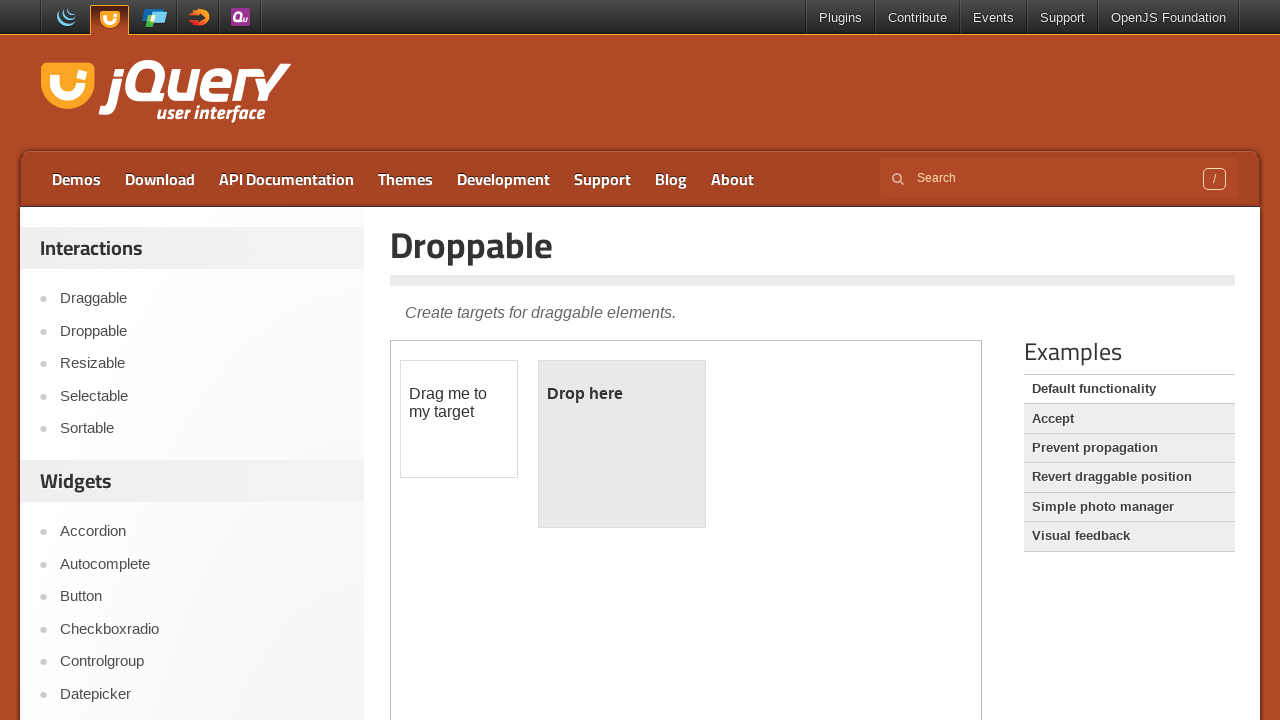

Located droppable target element
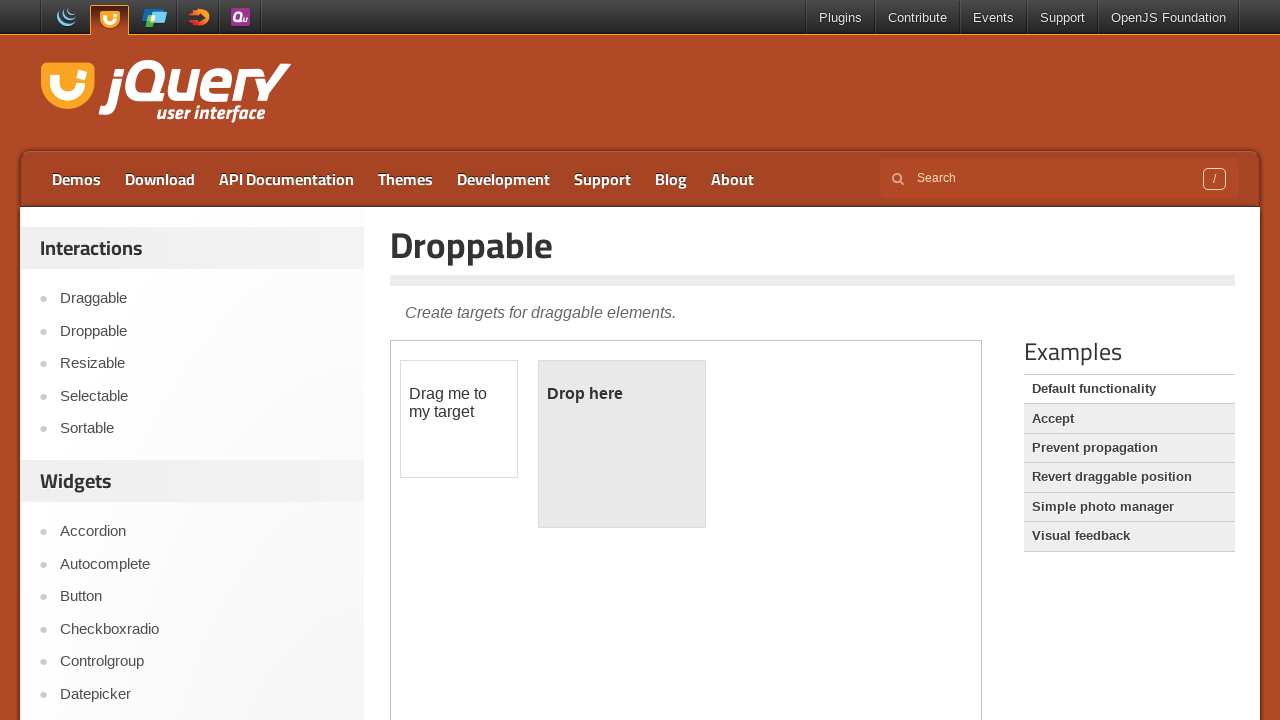

Dragged element and dropped it onto target area at (622, 444)
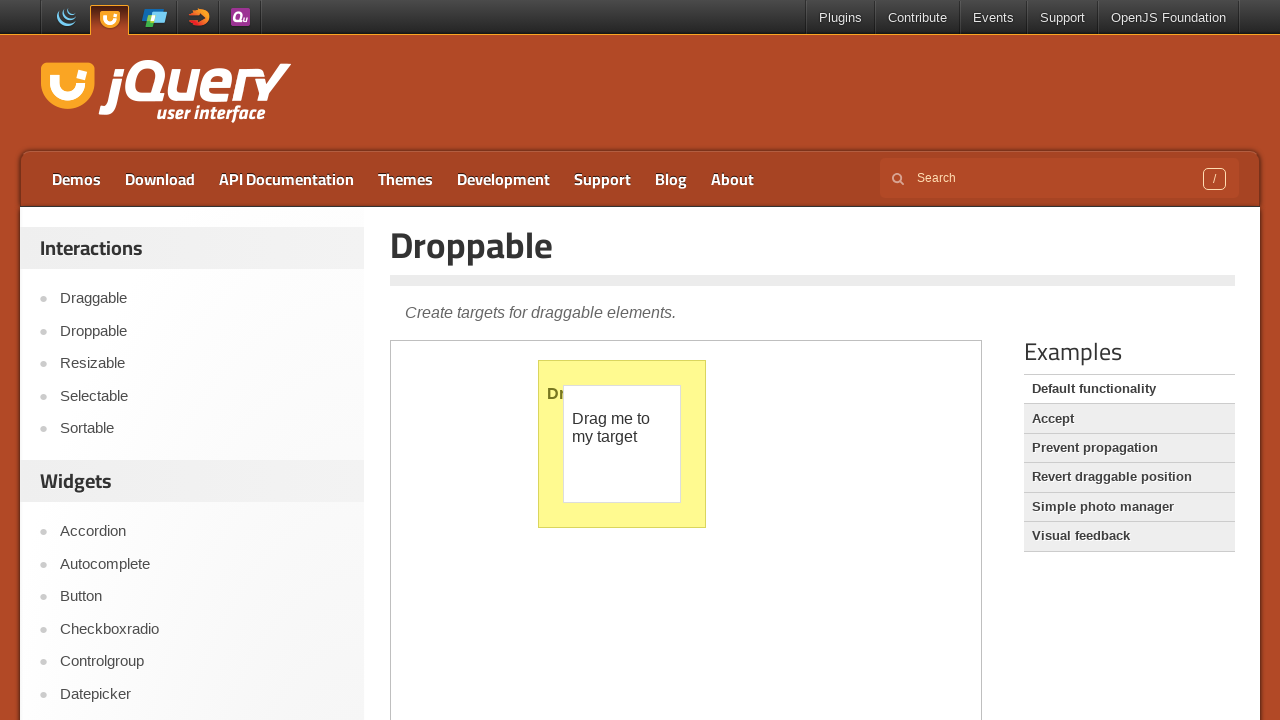

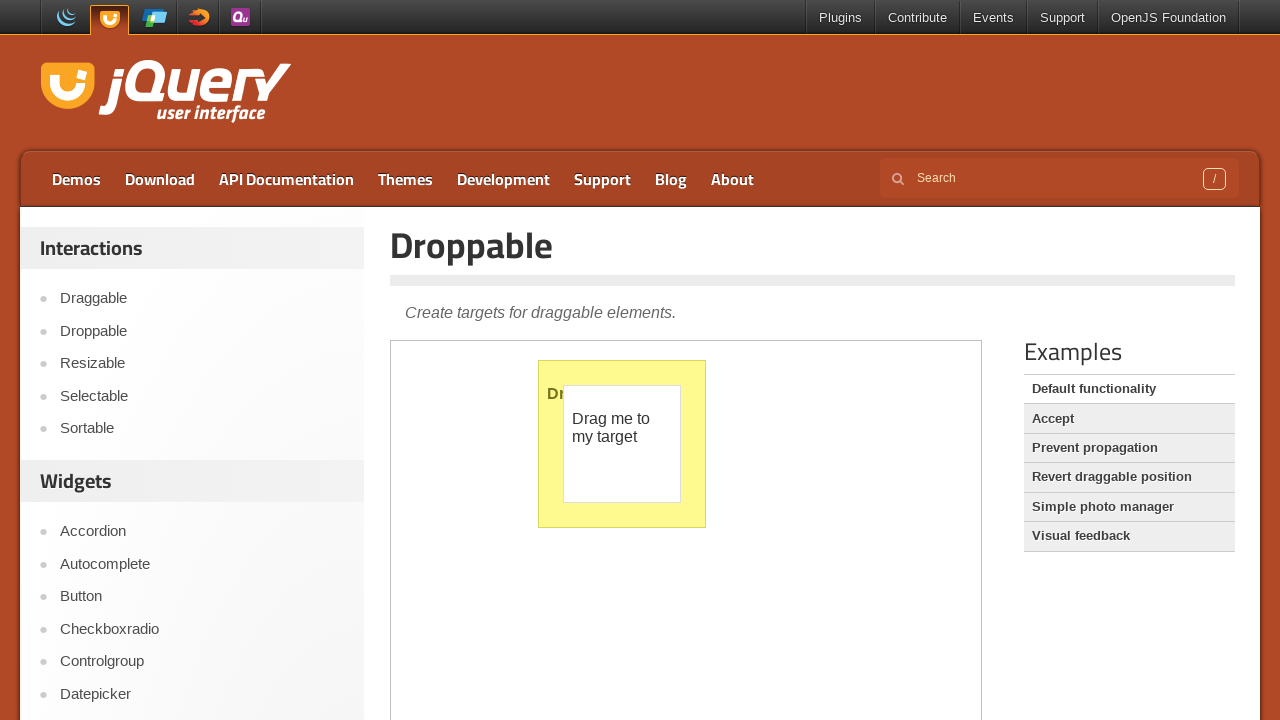